Tests window handling by clicking a link that opens a new tab and verifying the new tab's title

Starting URL: https://the-internet.herokuapp.com/windows

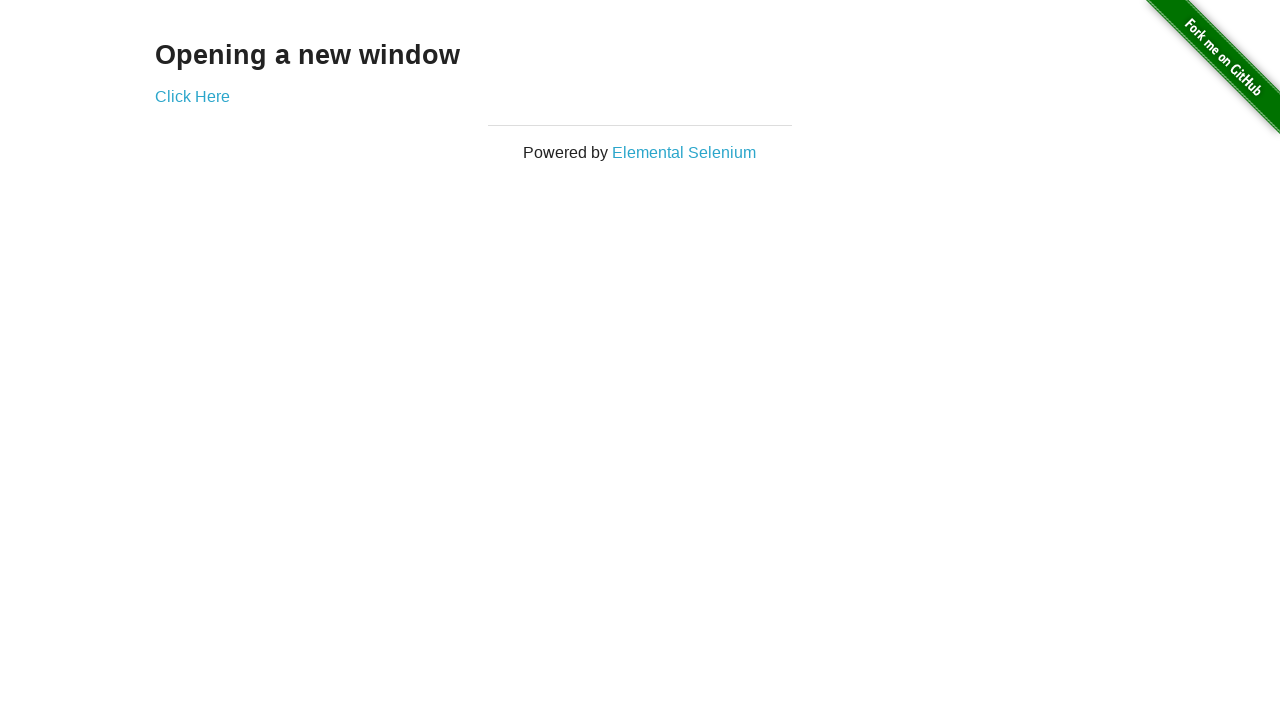

Clicked 'Click Here' link to open new tab at (192, 96) on text=Click Here
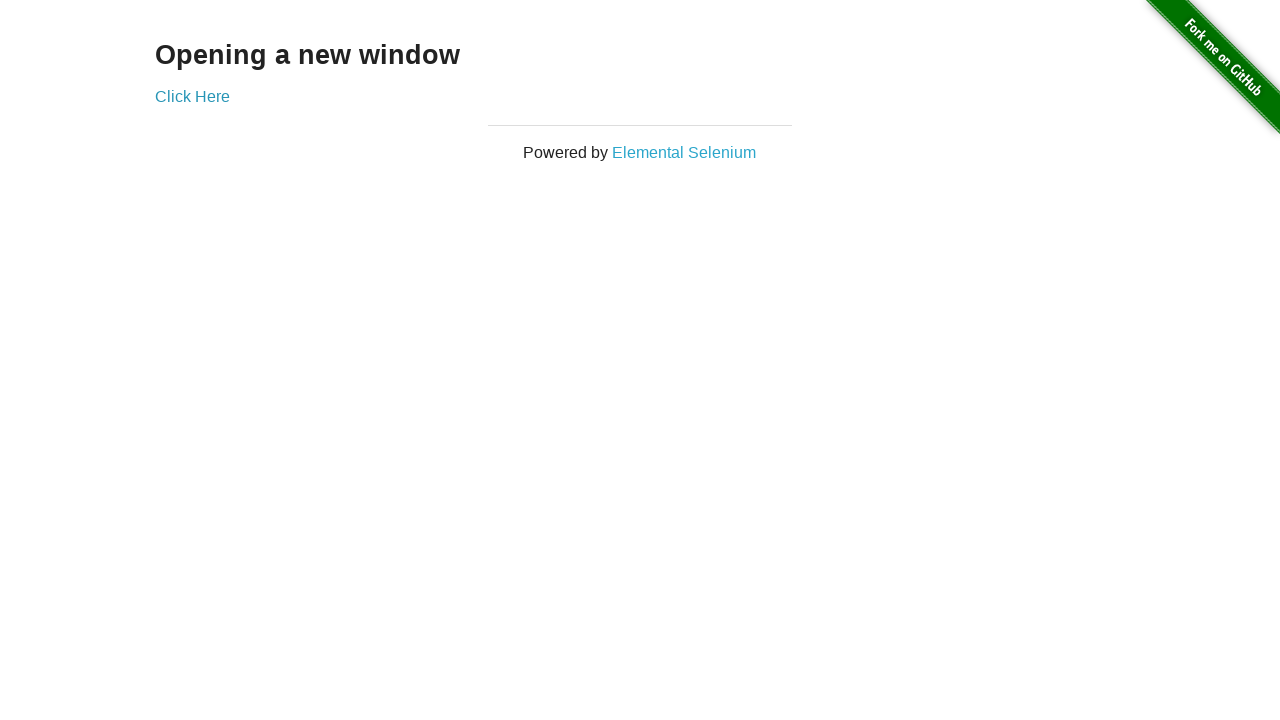

Switched to newly opened tab
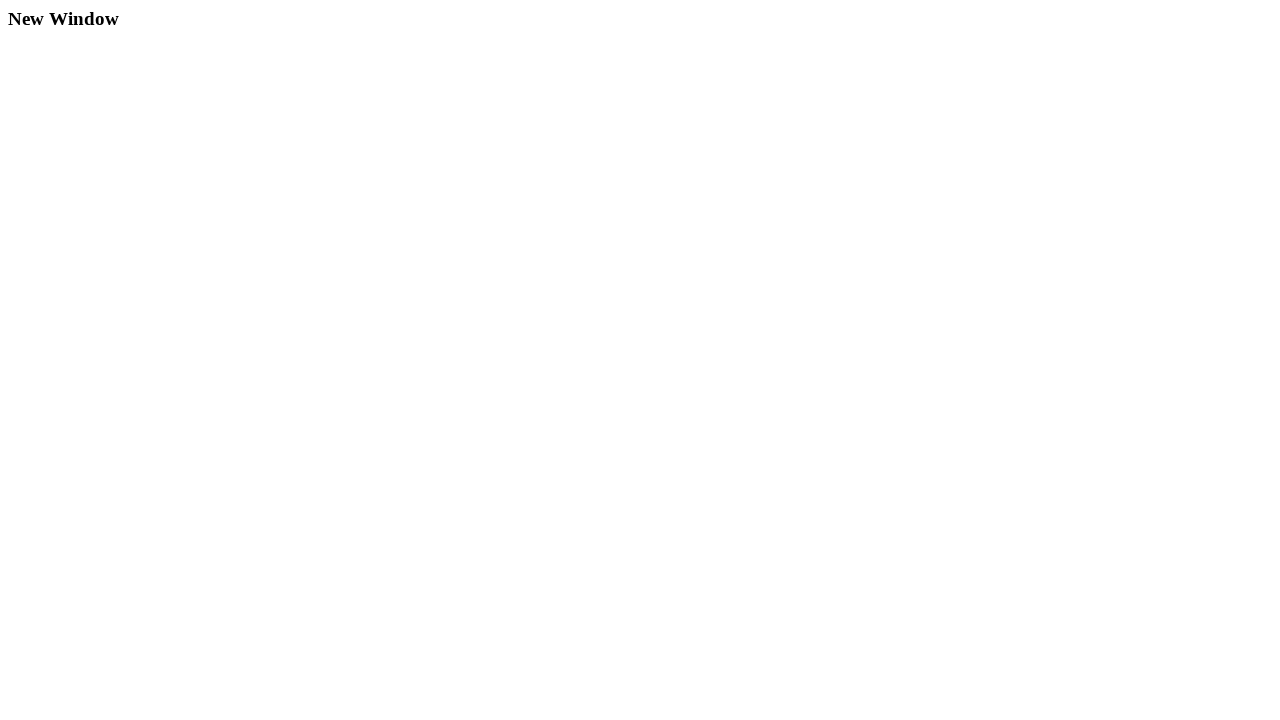

Verified new tab title is 'New Window'
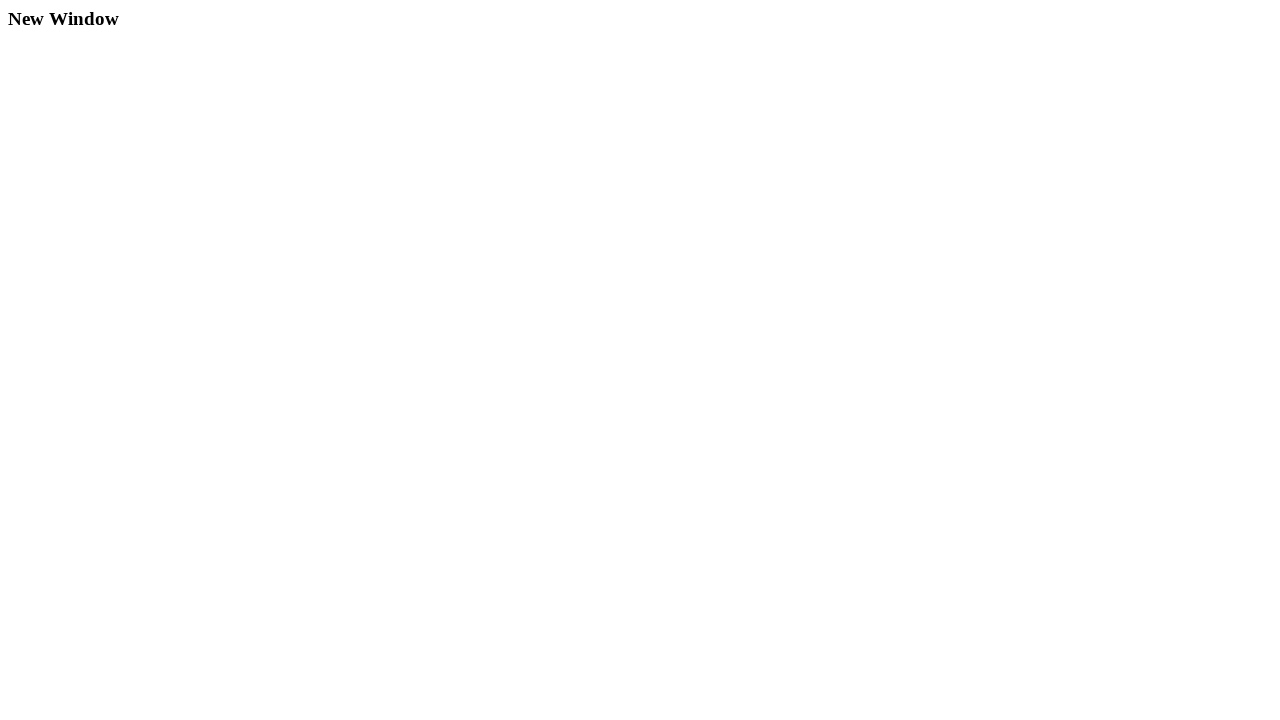

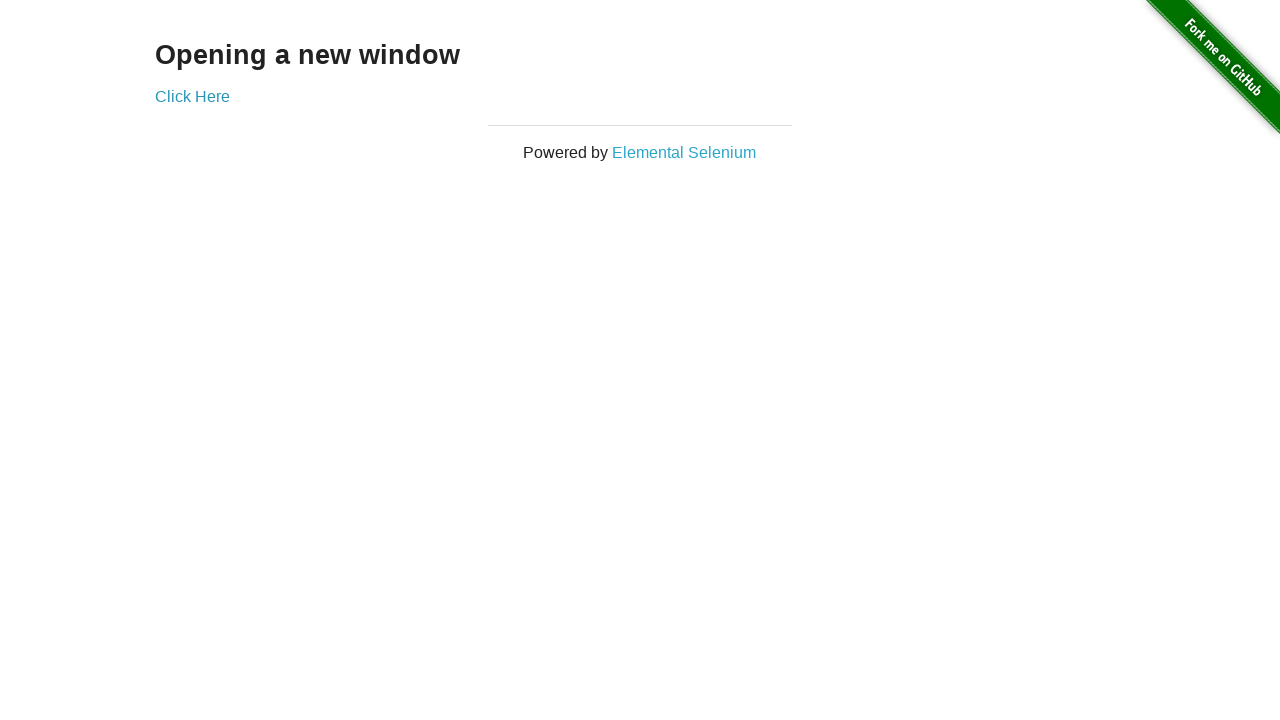